Navigates to the Labirint bookstore website and enters "Python" in the search field

Starting URL: https://www.labirint.ru/

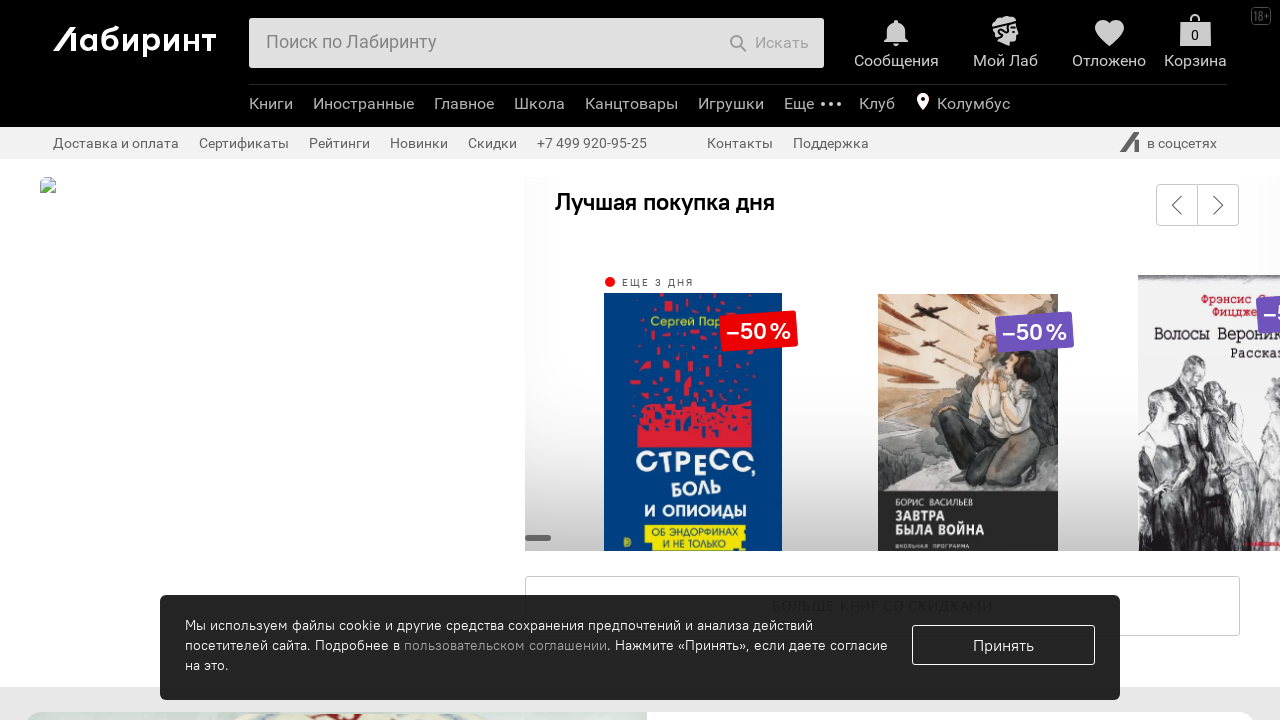

Filled search field with 'Python' on #search-field
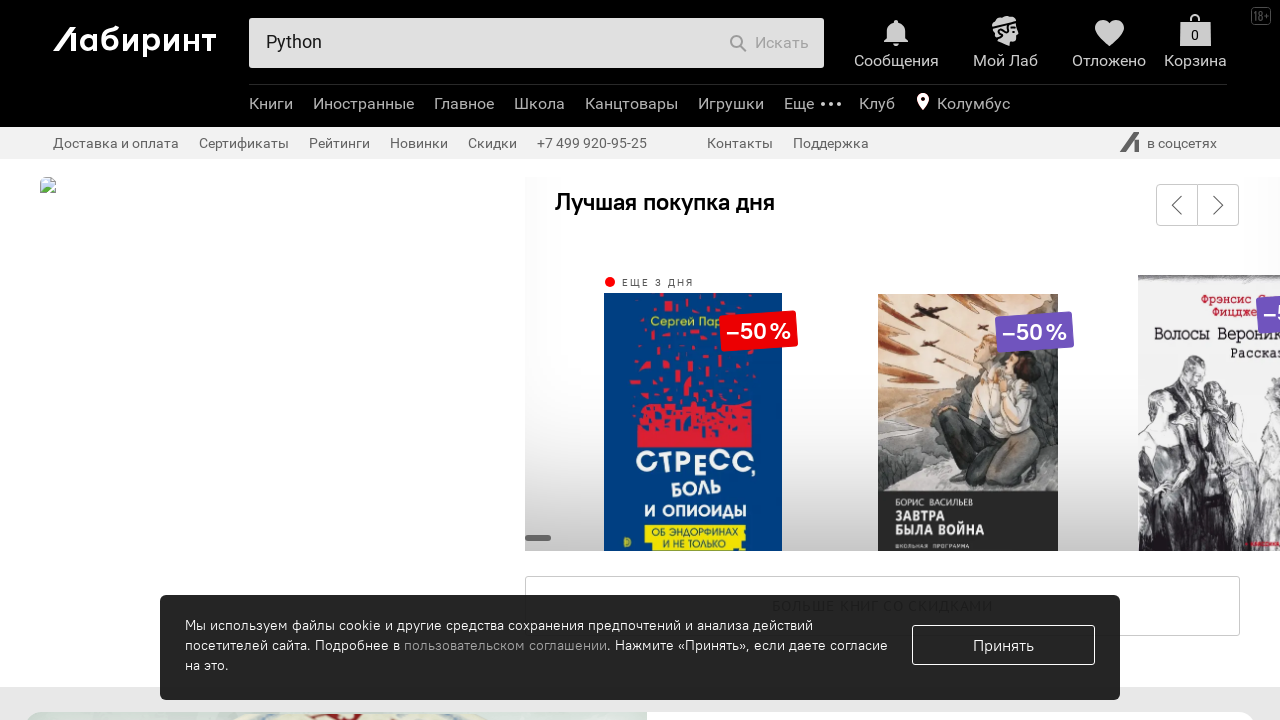

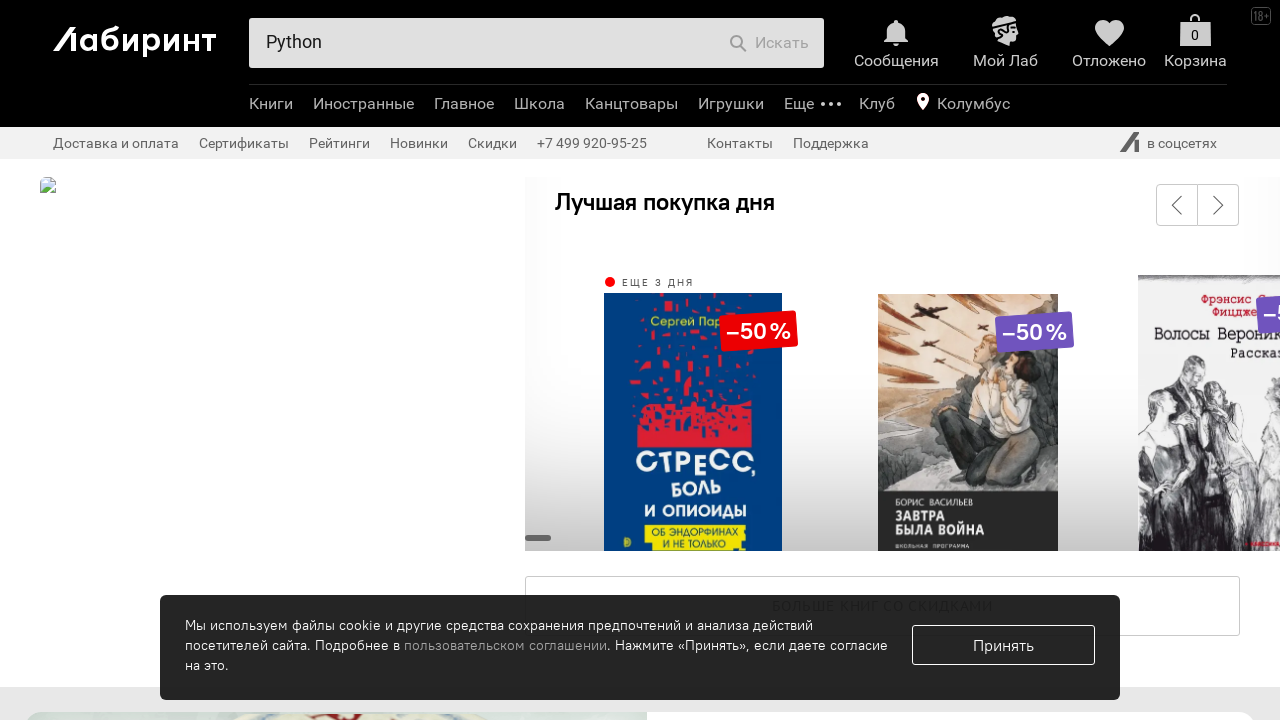